Tests the search filter functionality on a table by entering a search term and verifying that the displayed results match the filter criteria

Starting URL: https://rahulshettyacademy.com/seleniumPractise/#/offers

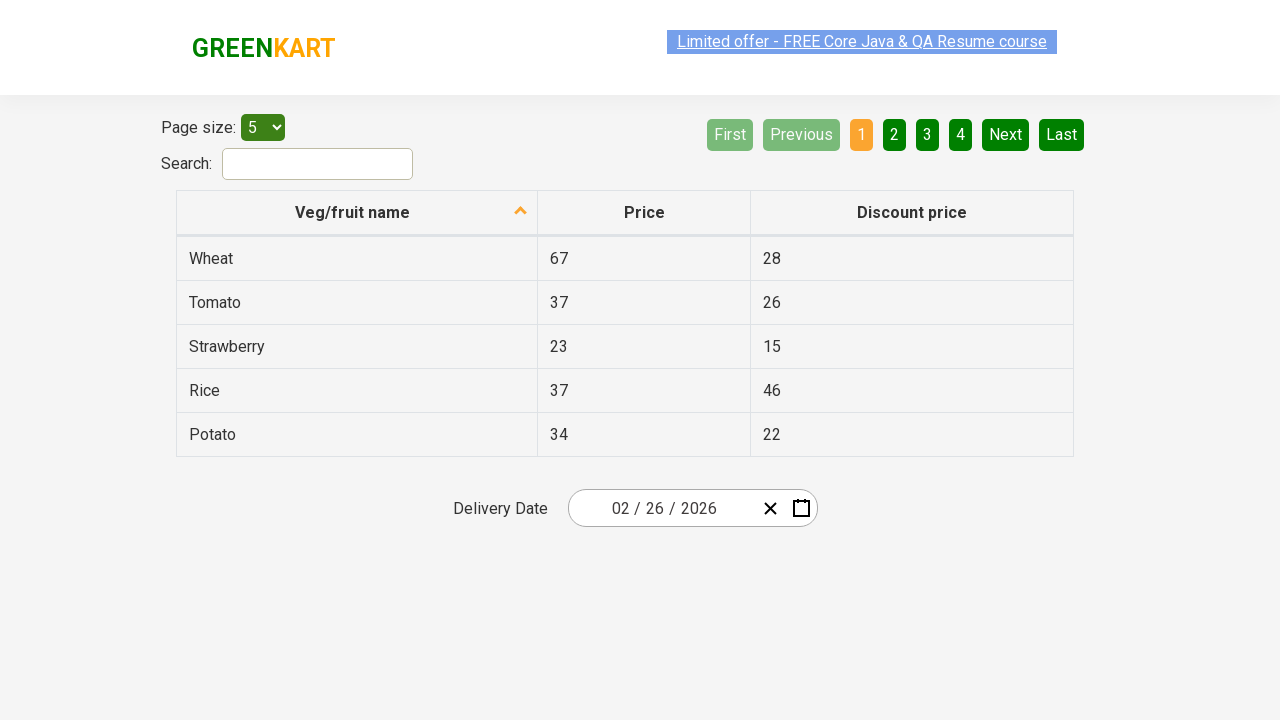

Filled search field with 'ch' on #search-field
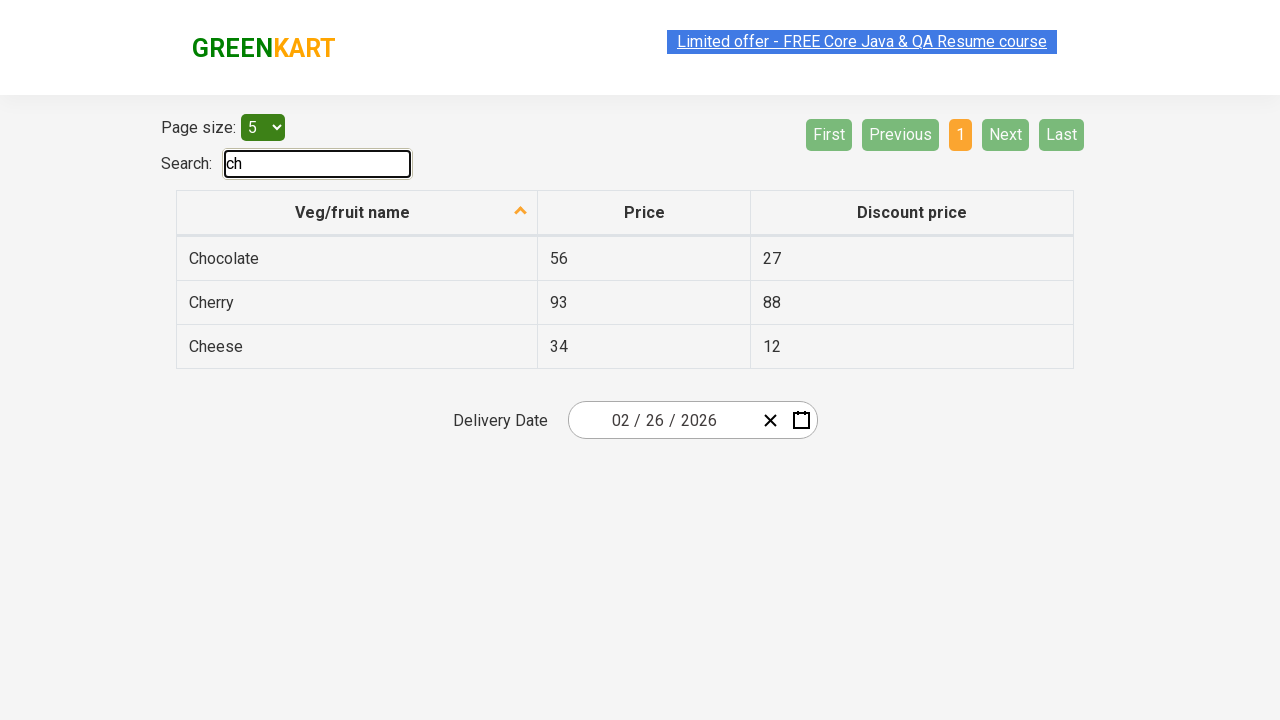

Waited for filter to be applied to table
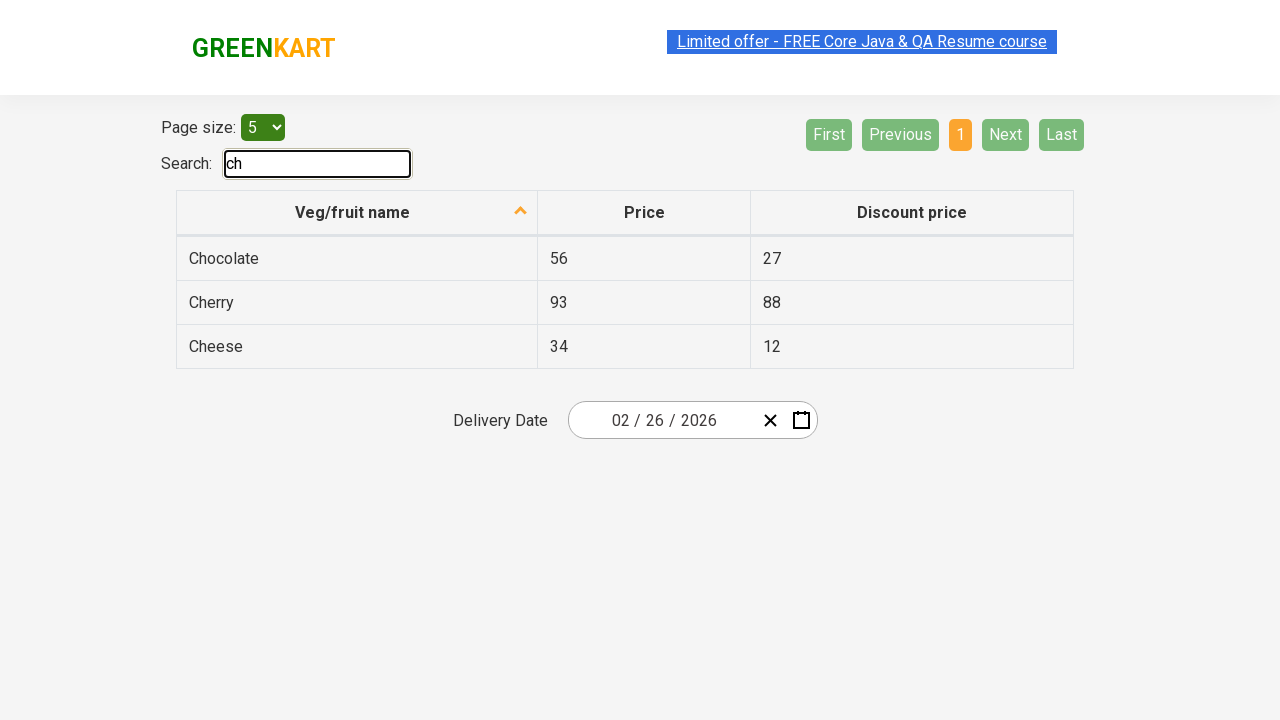

Retrieved all product names from filtered table
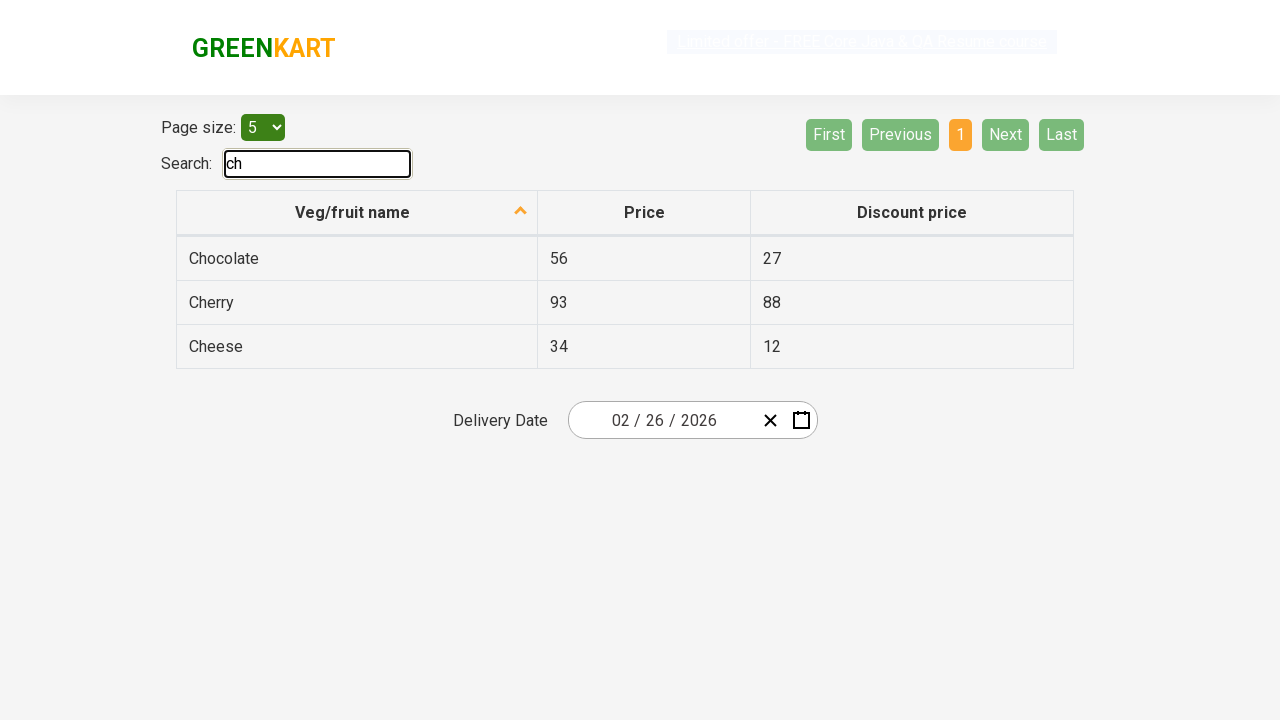

Verified product 'chocolate' contains search term 'ch'
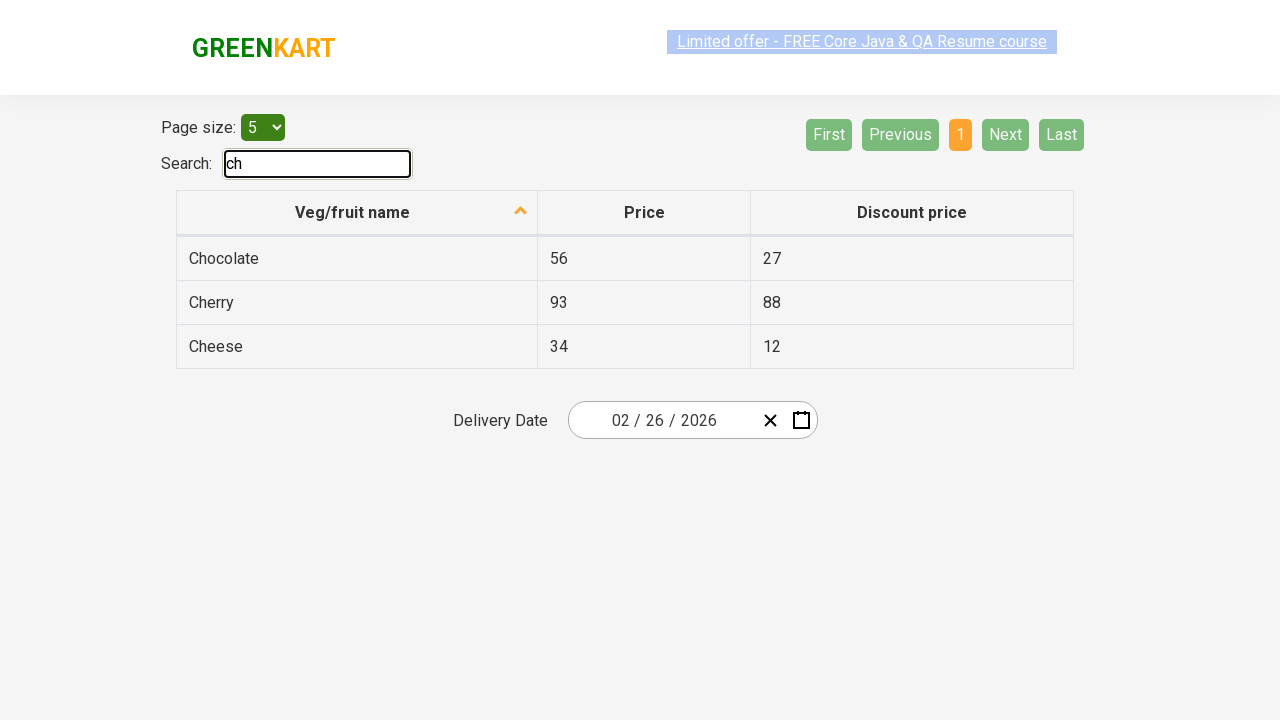

Verified product 'cherry' contains search term 'ch'
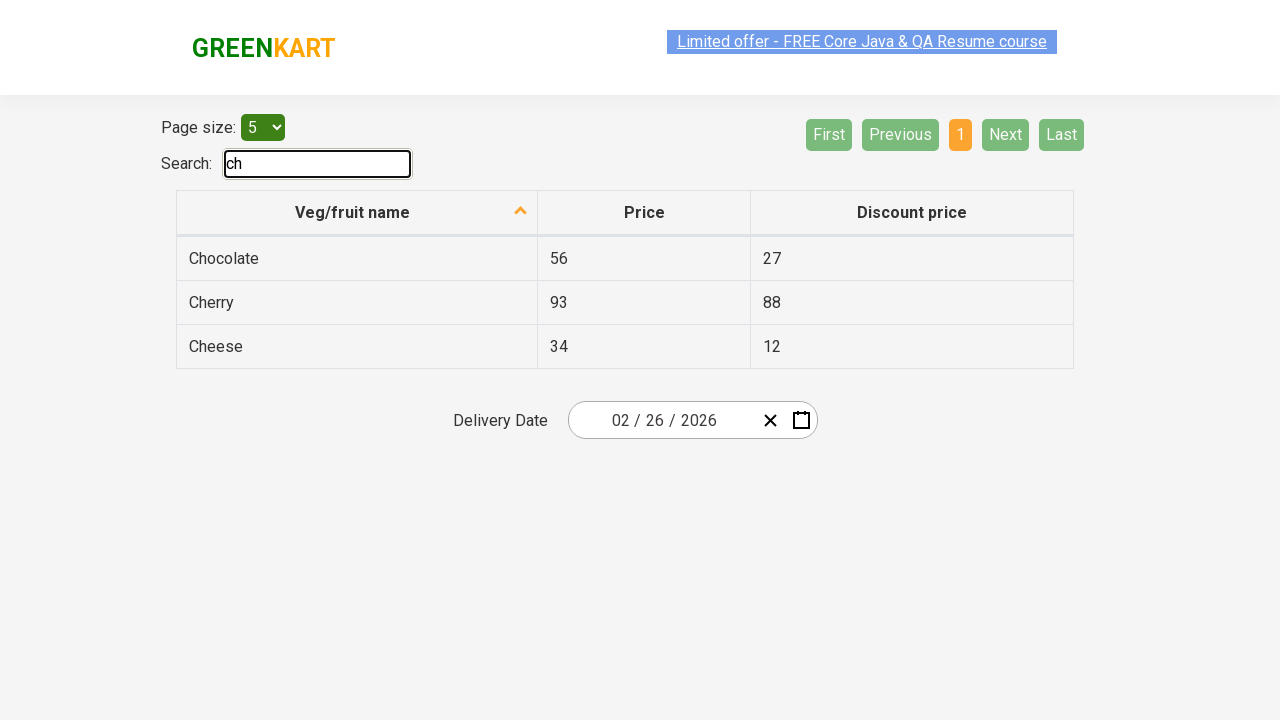

Verified product 'cheese' contains search term 'ch'
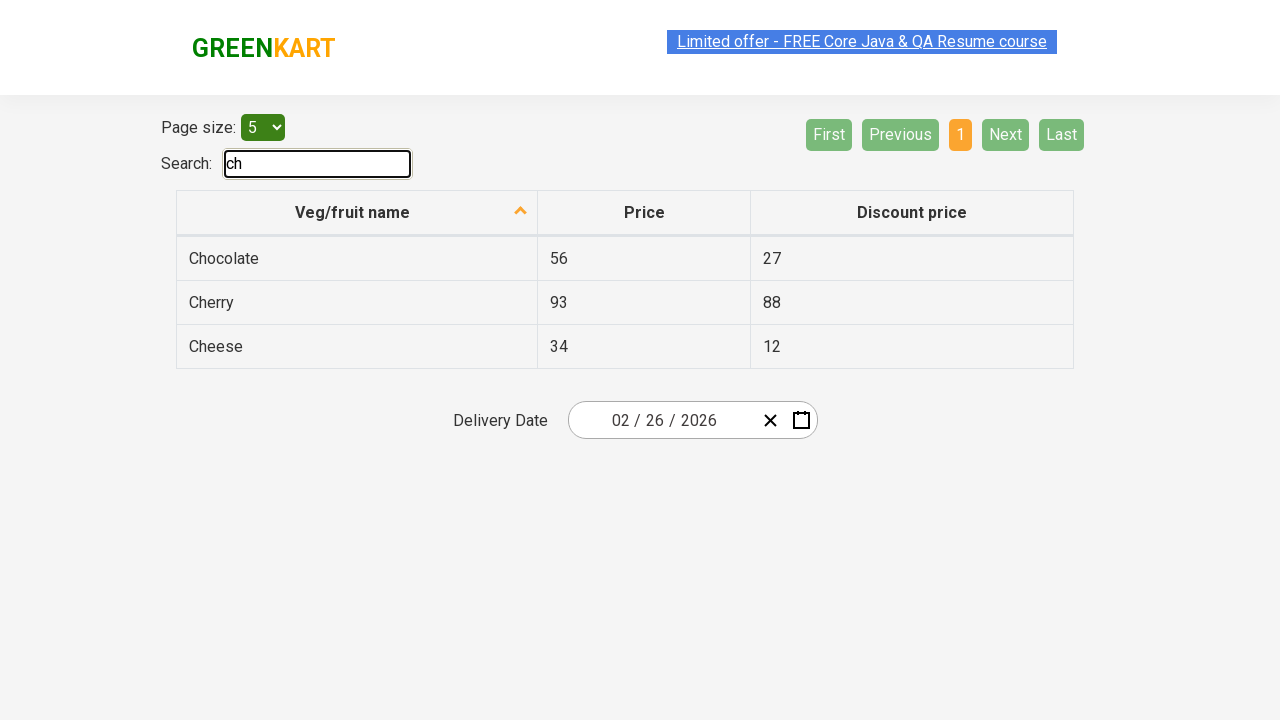

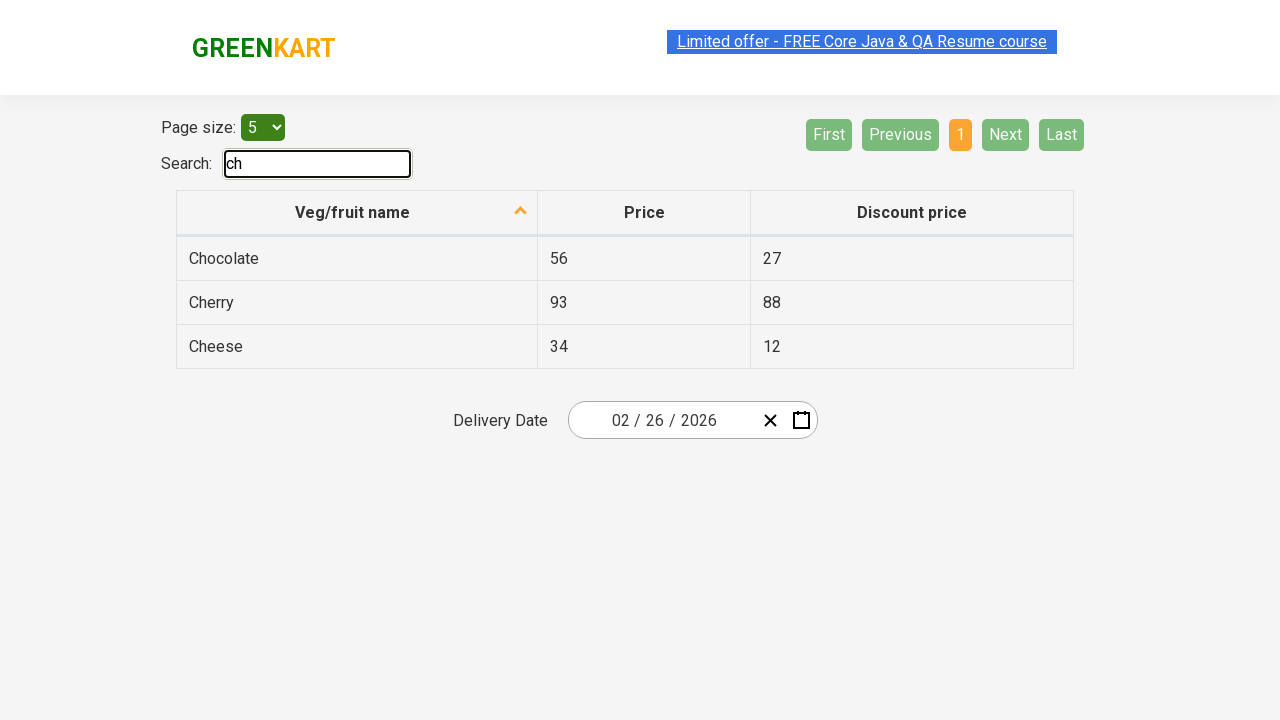